Simple test that launches the Burger King India website and verifies it loads successfully by waiting for the page to be ready.

Starting URL: https://www.burgerking.in/

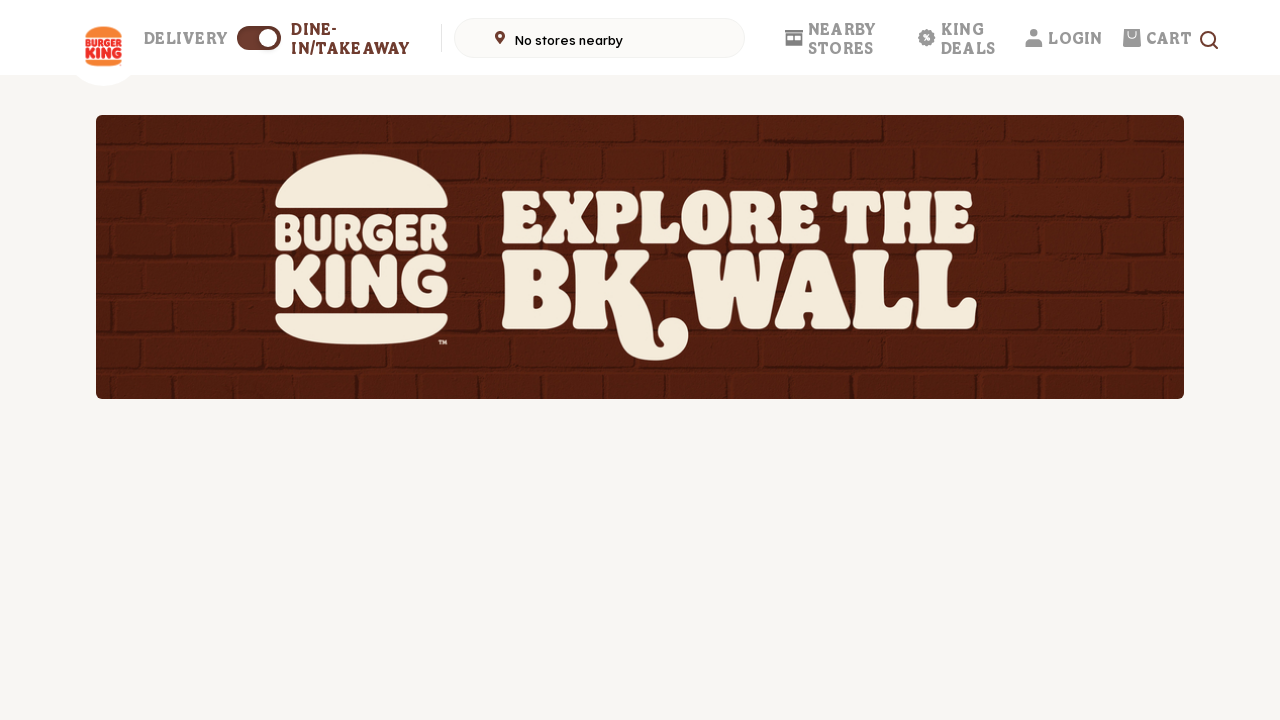

Waited for page to reach domcontentloaded state on Burger King India website
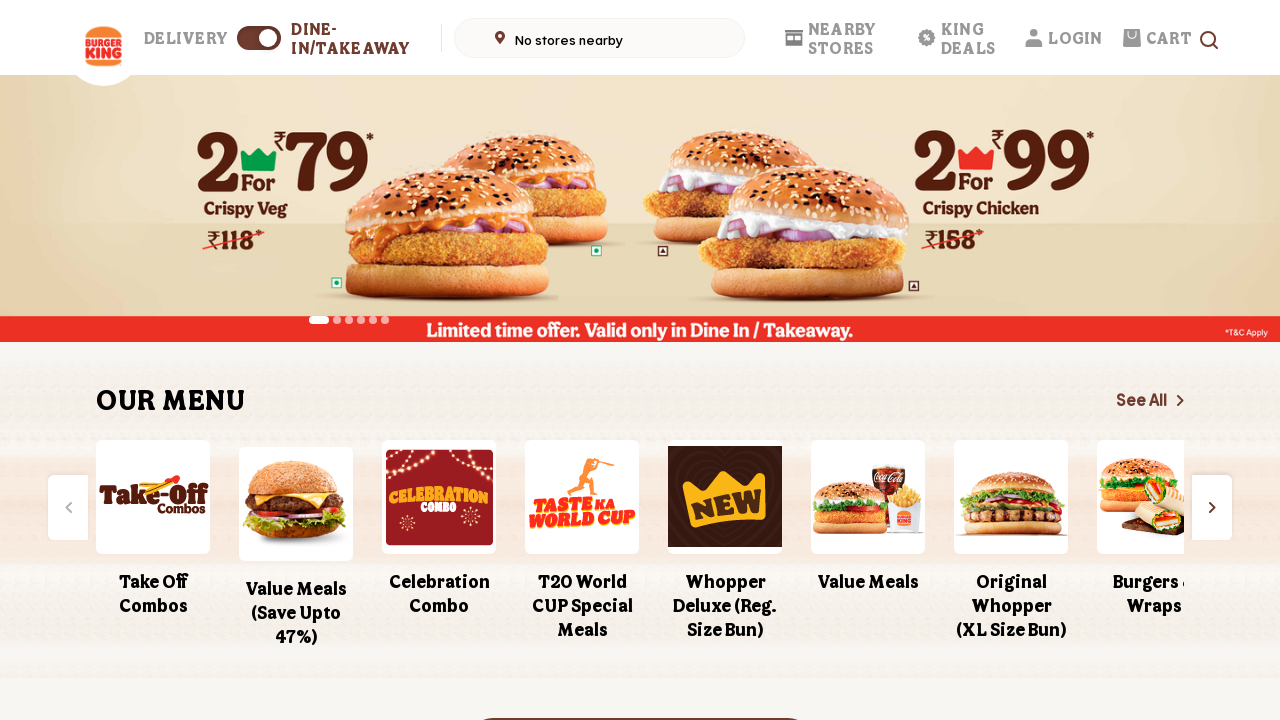

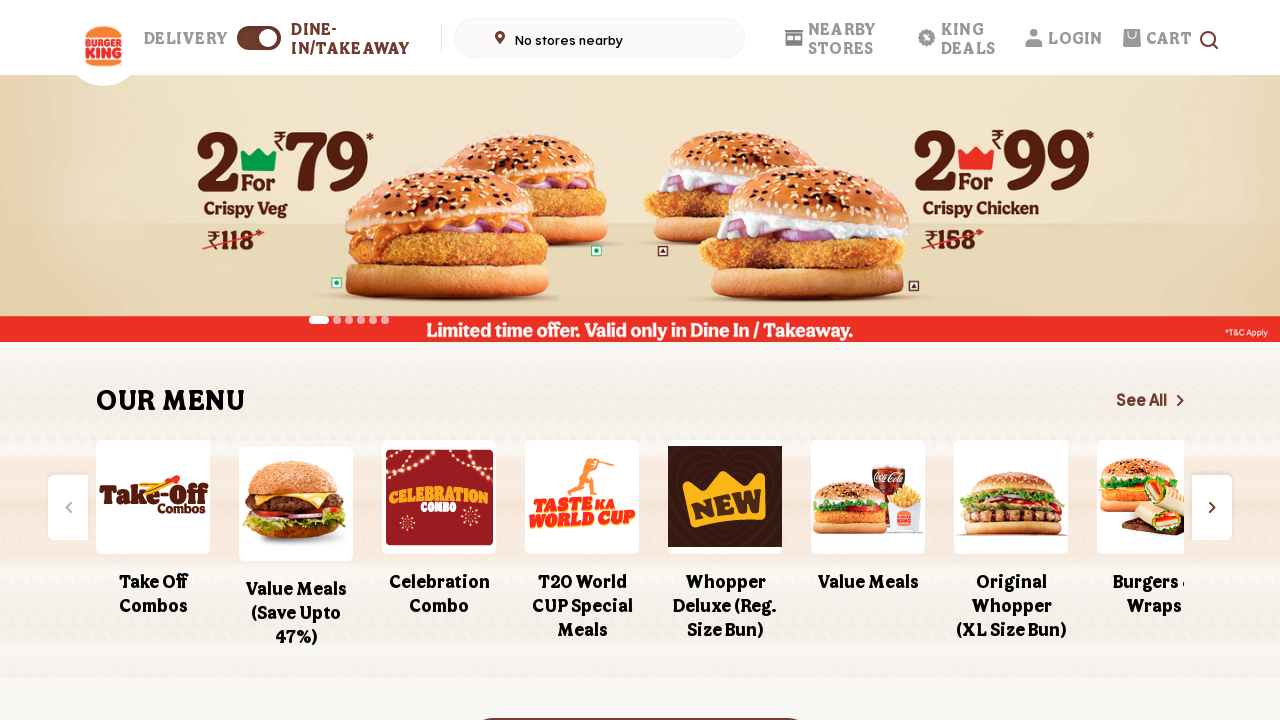